Navigates to the Liga Pokemon Brazil homepage and waits for the page to load

Starting URL: https://www.ligapokemon.com.br/?view=home

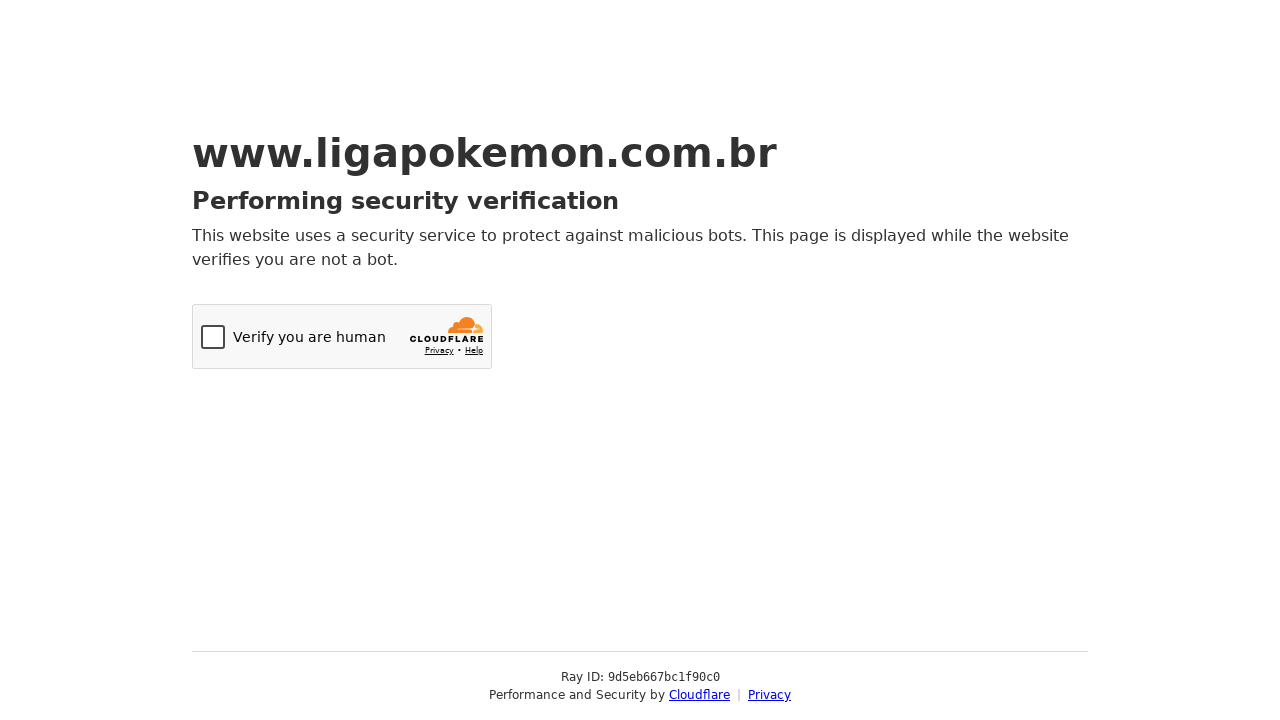

Navigated to Liga Pokemon Brazil homepage
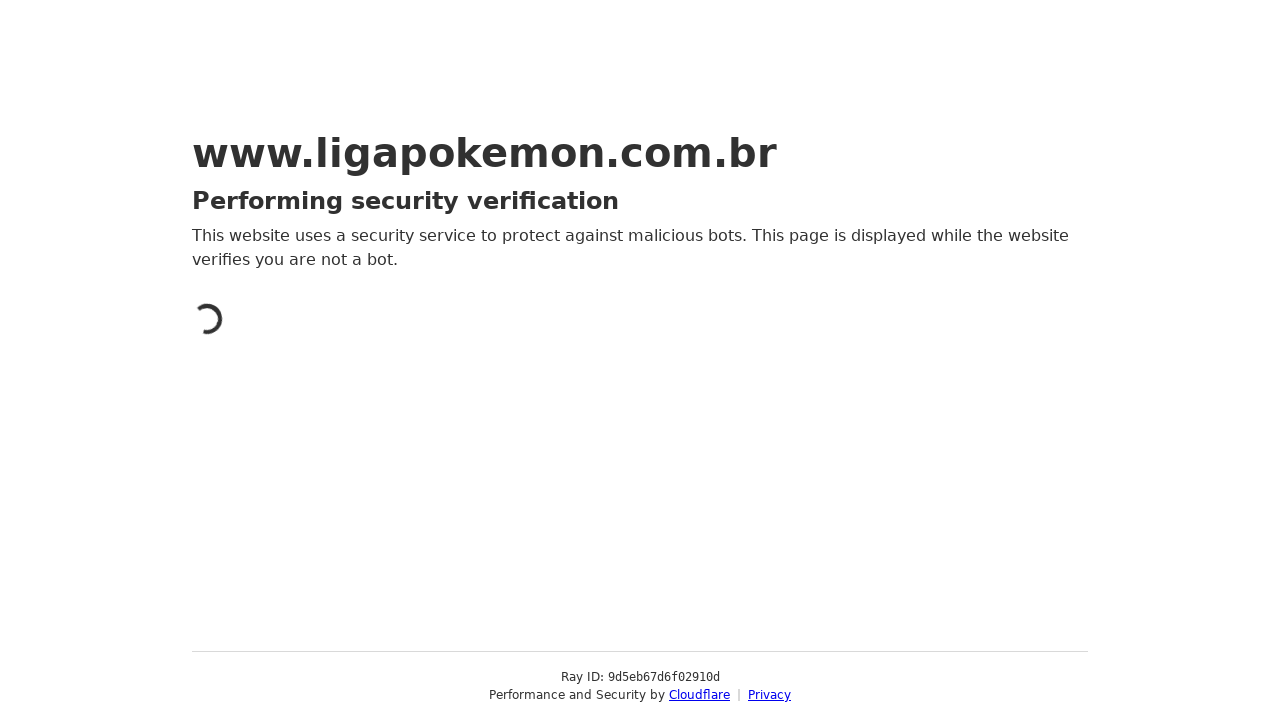

Page loaded - DOM content ready
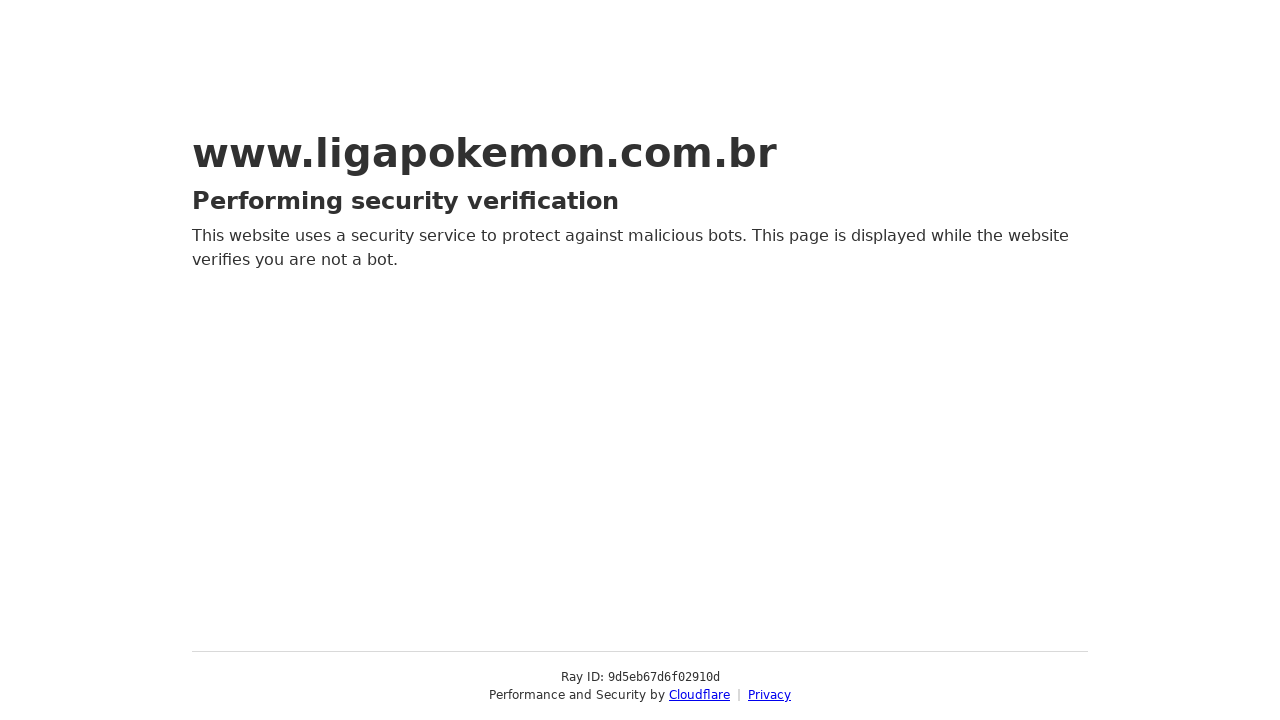

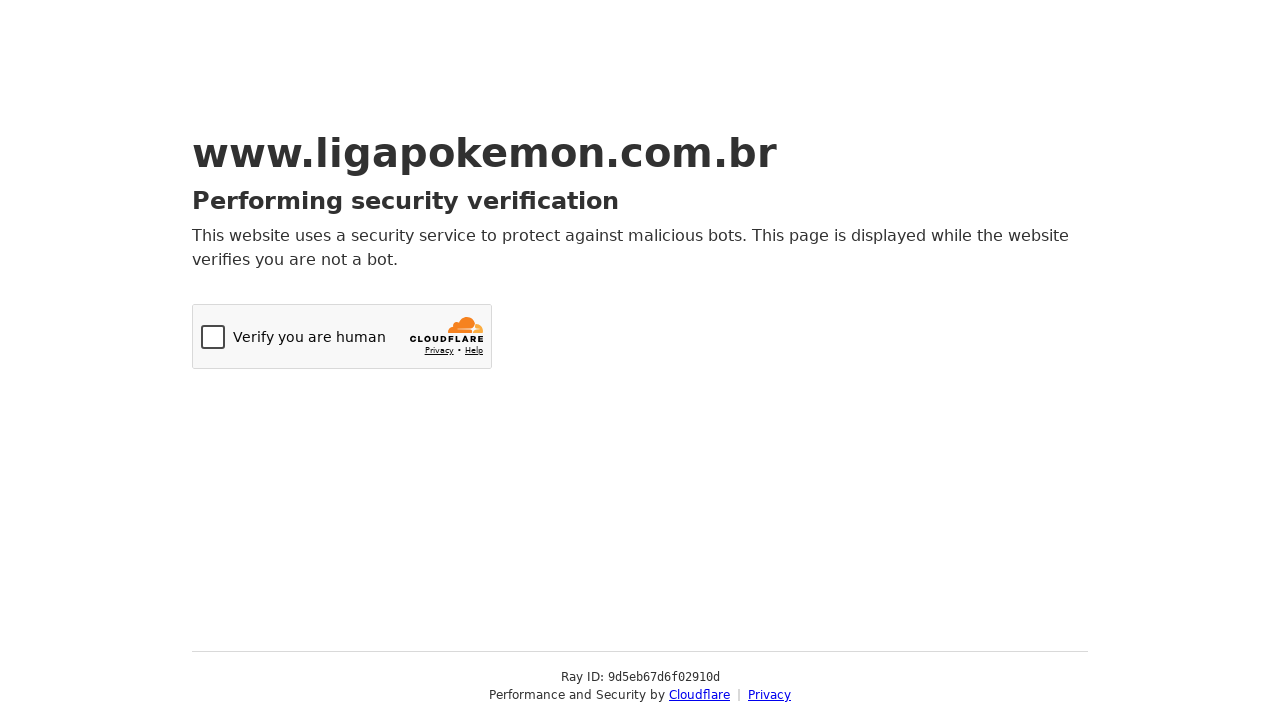